Navigates to the omayo test website and clicks on an element with id "selenium143" to test the close command functionality

Starting URL: http://omayo.blogspot.com/

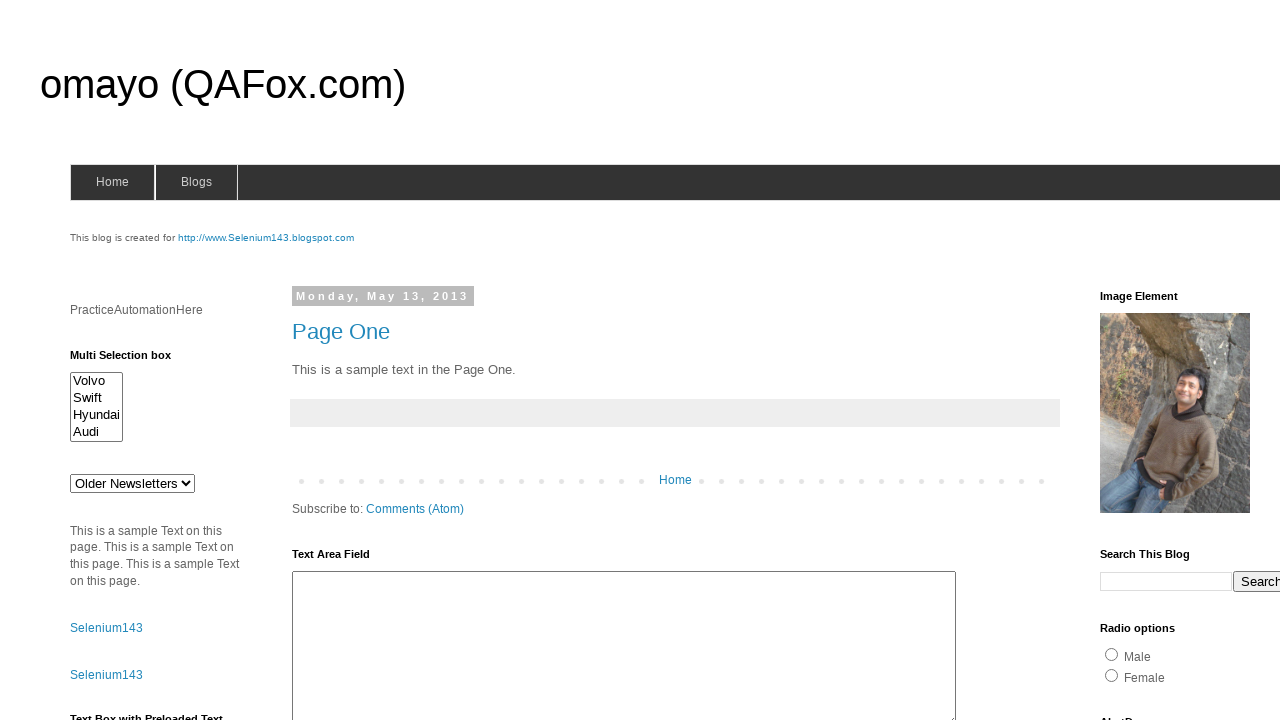

Navigated to omayo test website
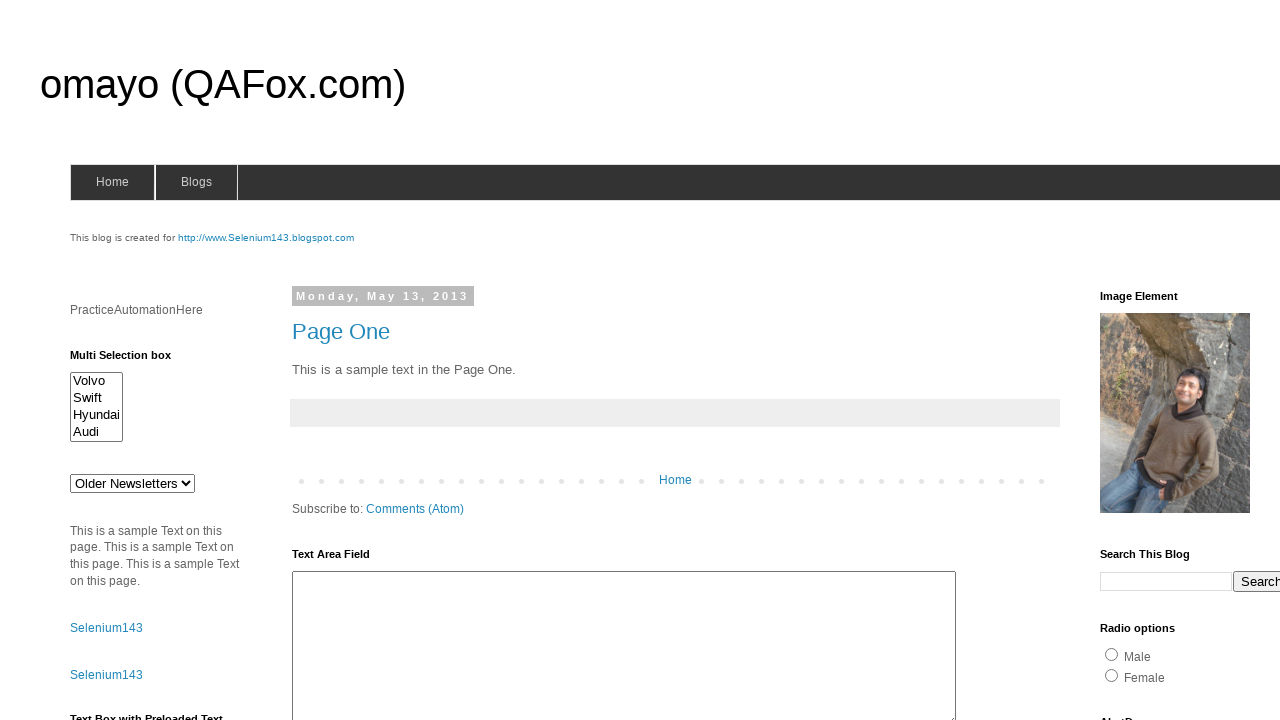

Clicked on element with id 'selenium143' to test close command functionality at (266, 238) on #selenium143
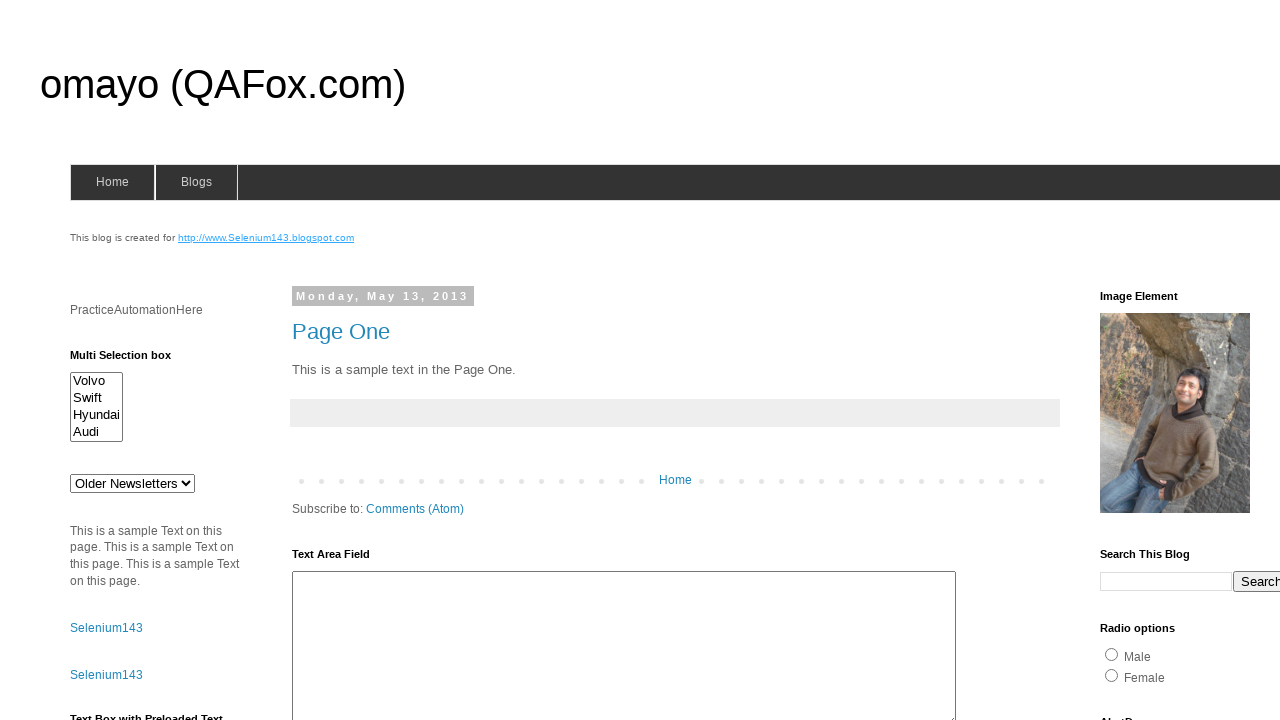

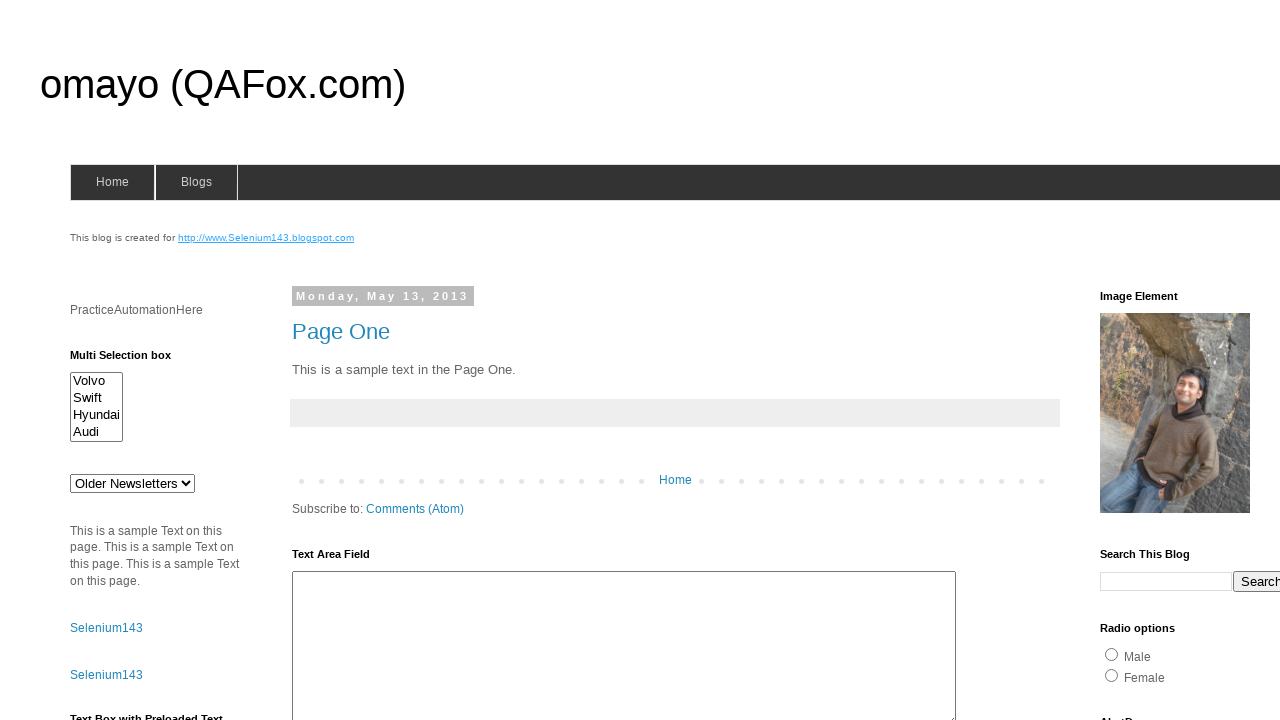